Tests a form that calculates the sum of two numbers and selects the result from a dropdown menu

Starting URL: http://suninjuly.github.io/selects1.html

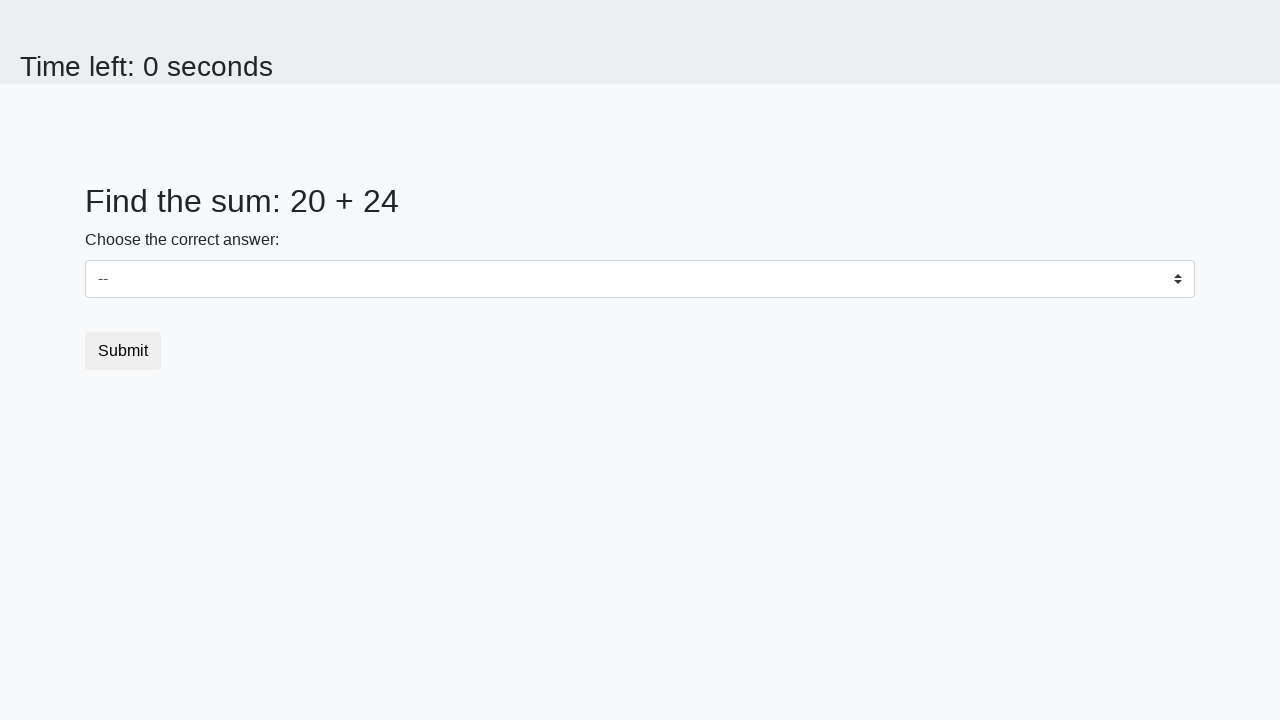

Retrieved first number from #num1 element
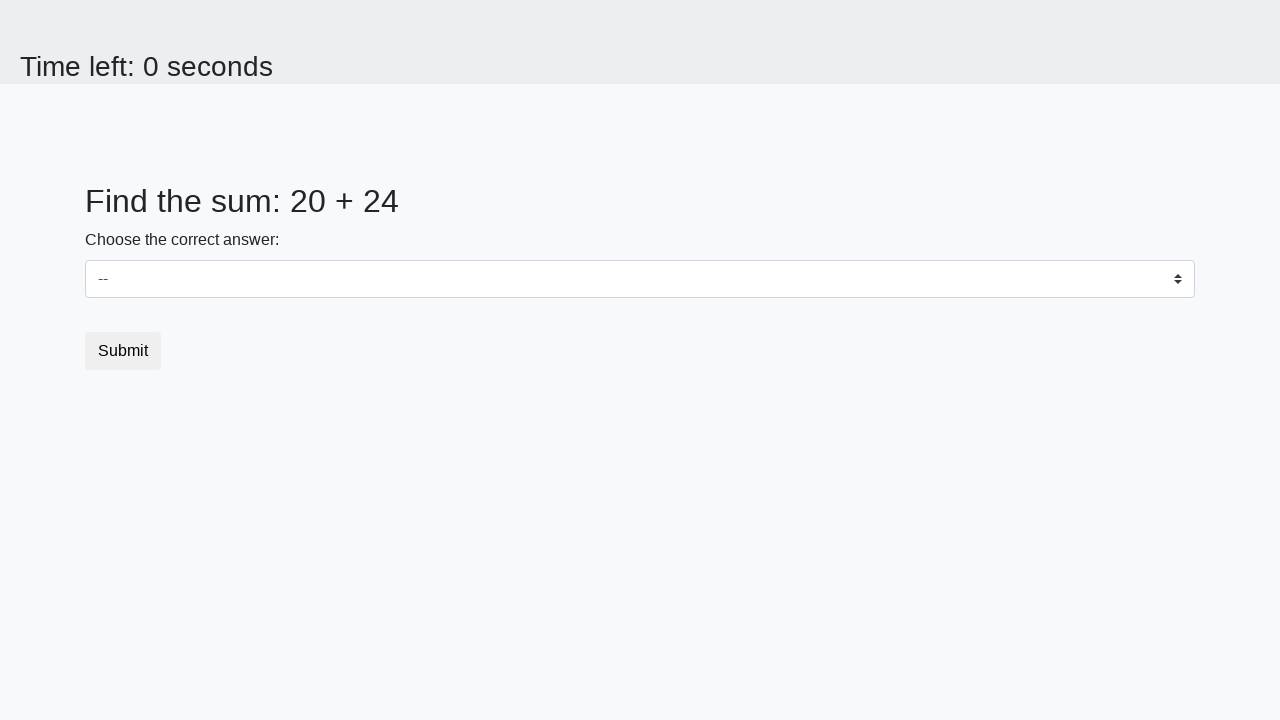

Retrieved second number from #num2 element
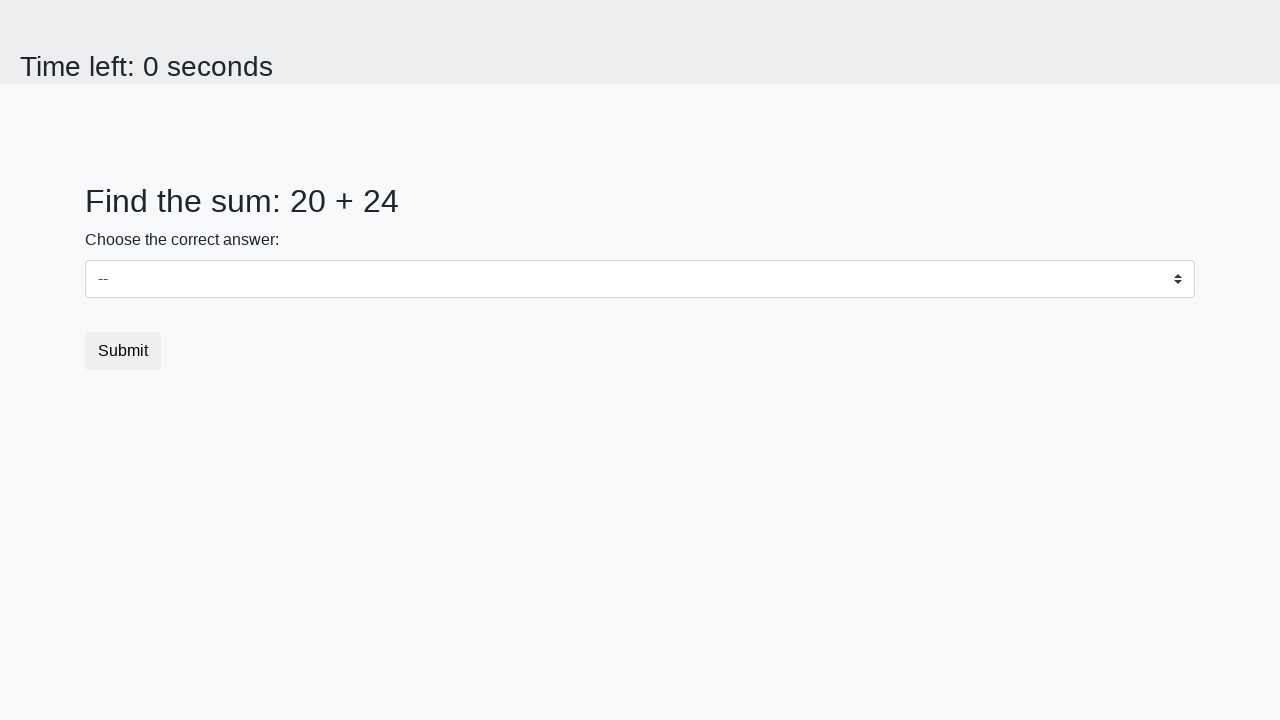

Calculated sum: 20 + 24 = 44
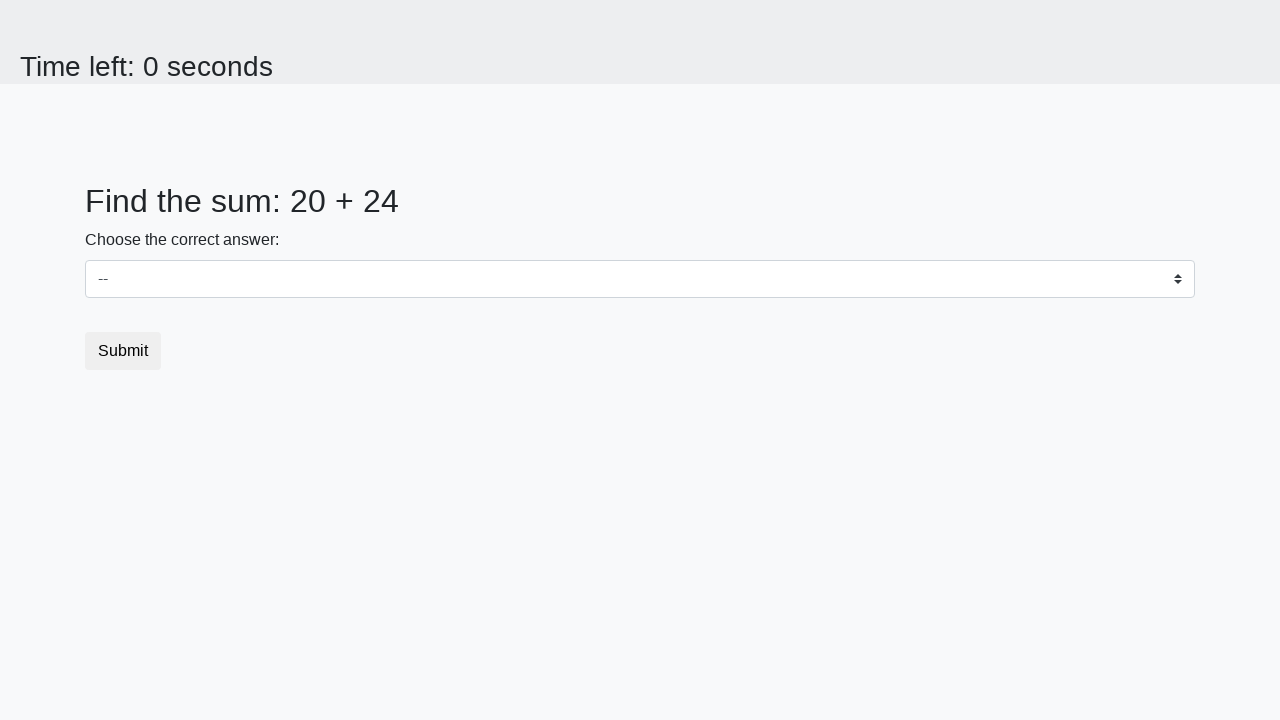

Selected calculated sum '44' from dropdown menu on #dropdown
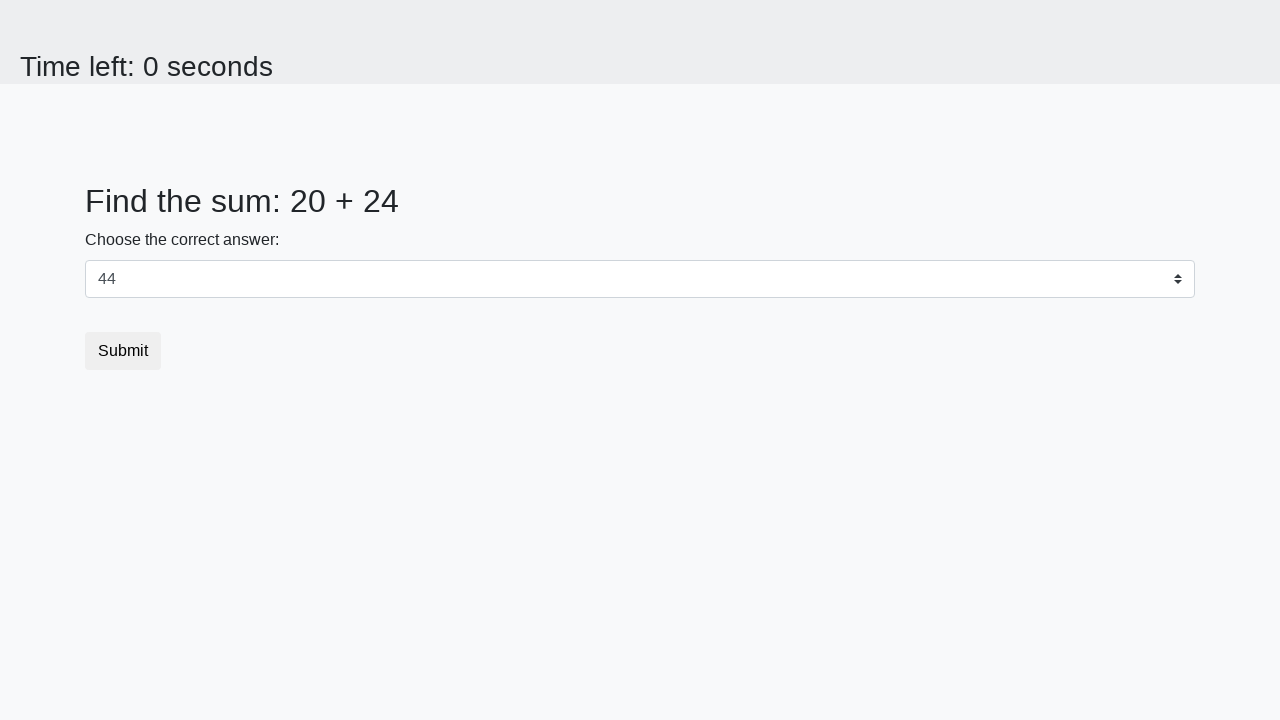

Clicked the submit button at (123, 351) on .btn-default
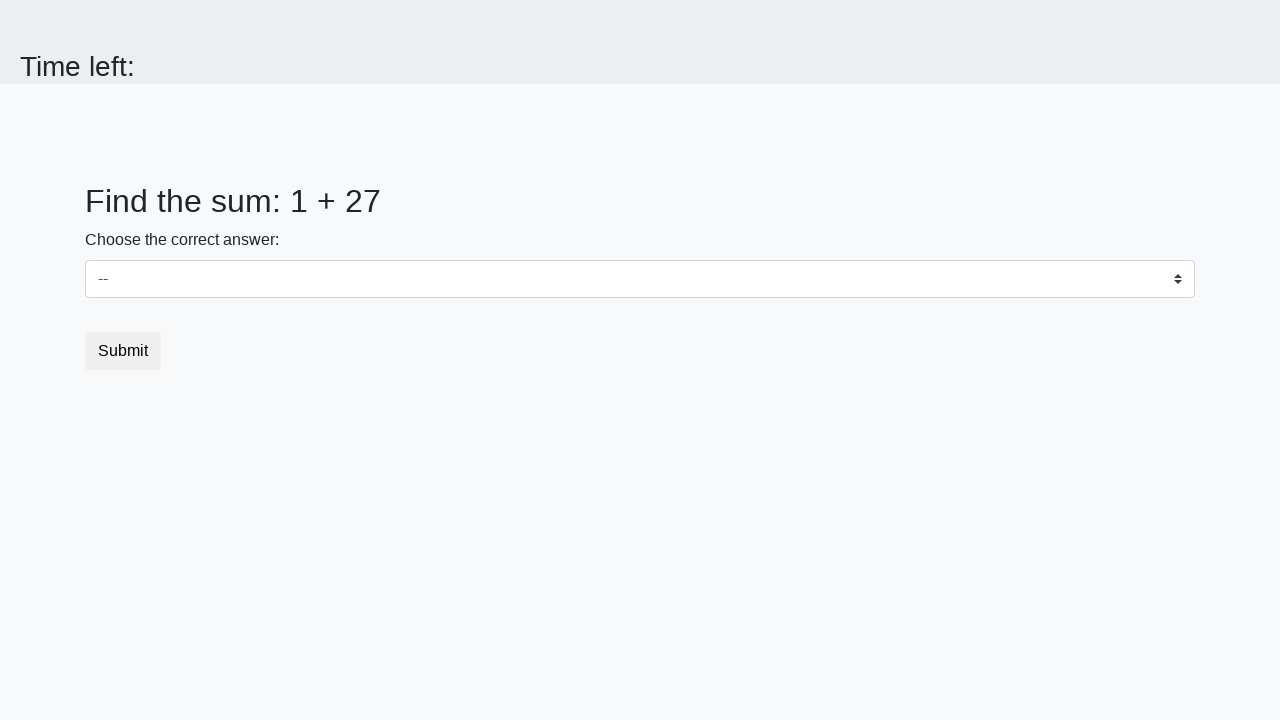

Waited 1 second for result processing
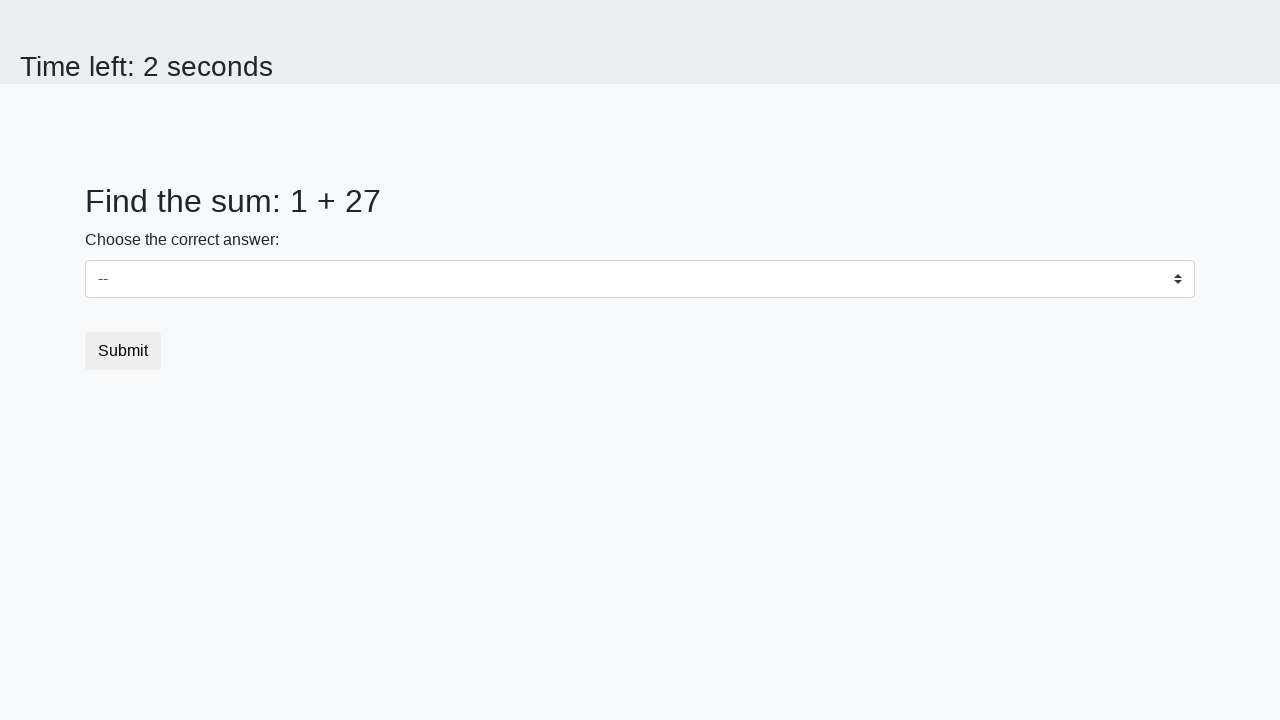

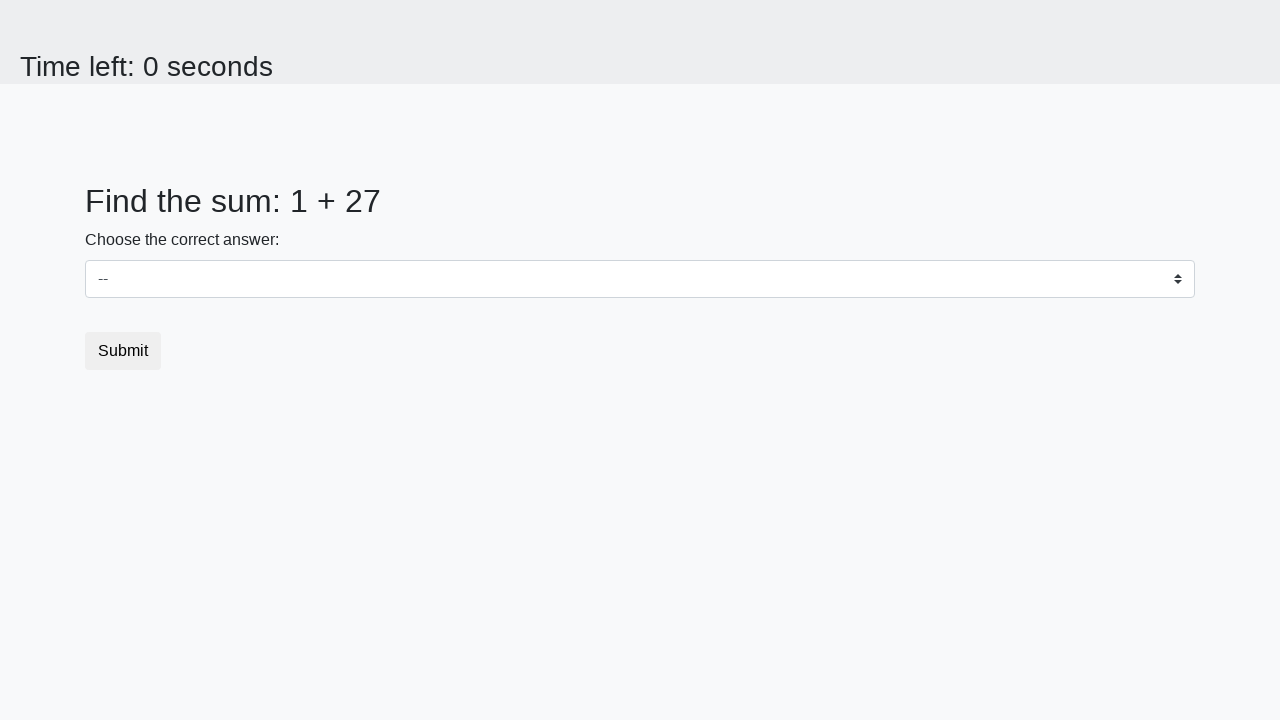